Tests window handling by clicking a link that opens a new window, switching to the new window, verifying its title, closing it, and switching back to the original window.

Starting URL: https://the-internet.herokuapp.com/windows

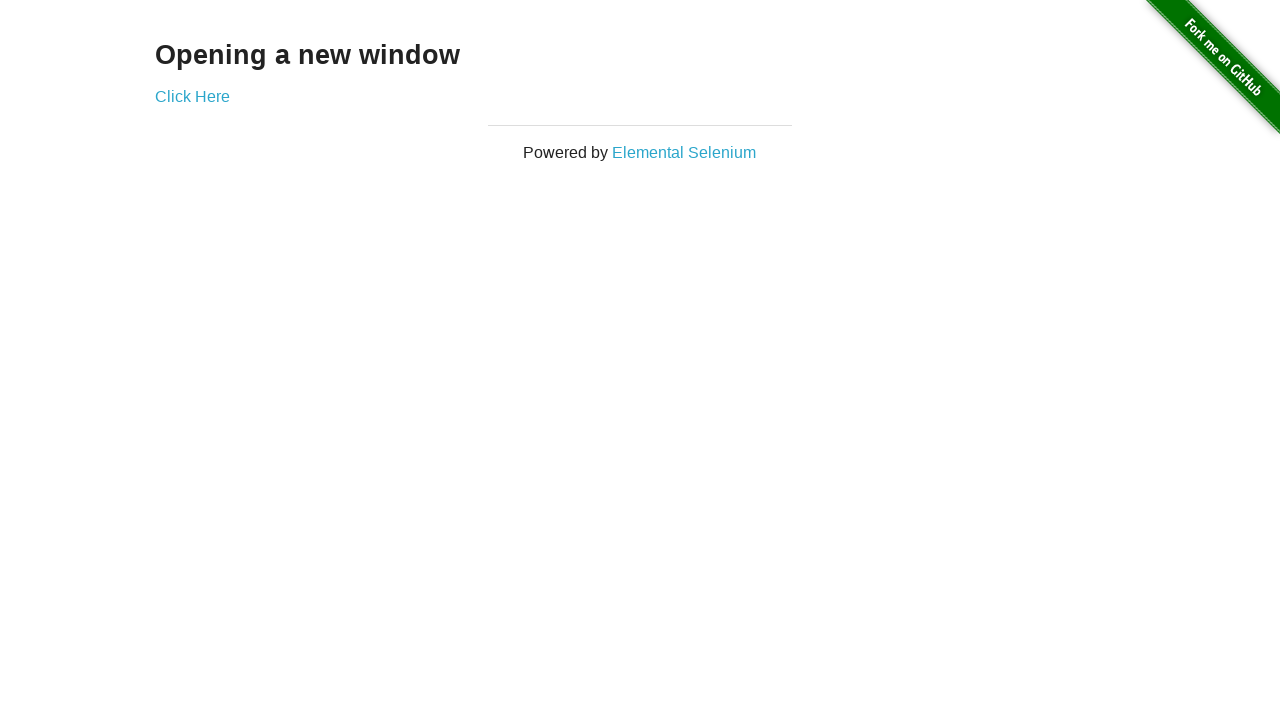

Clicked 'Click Here' link to open new window at (192, 96) on xpath=//a[normalize-space()='Click Here']
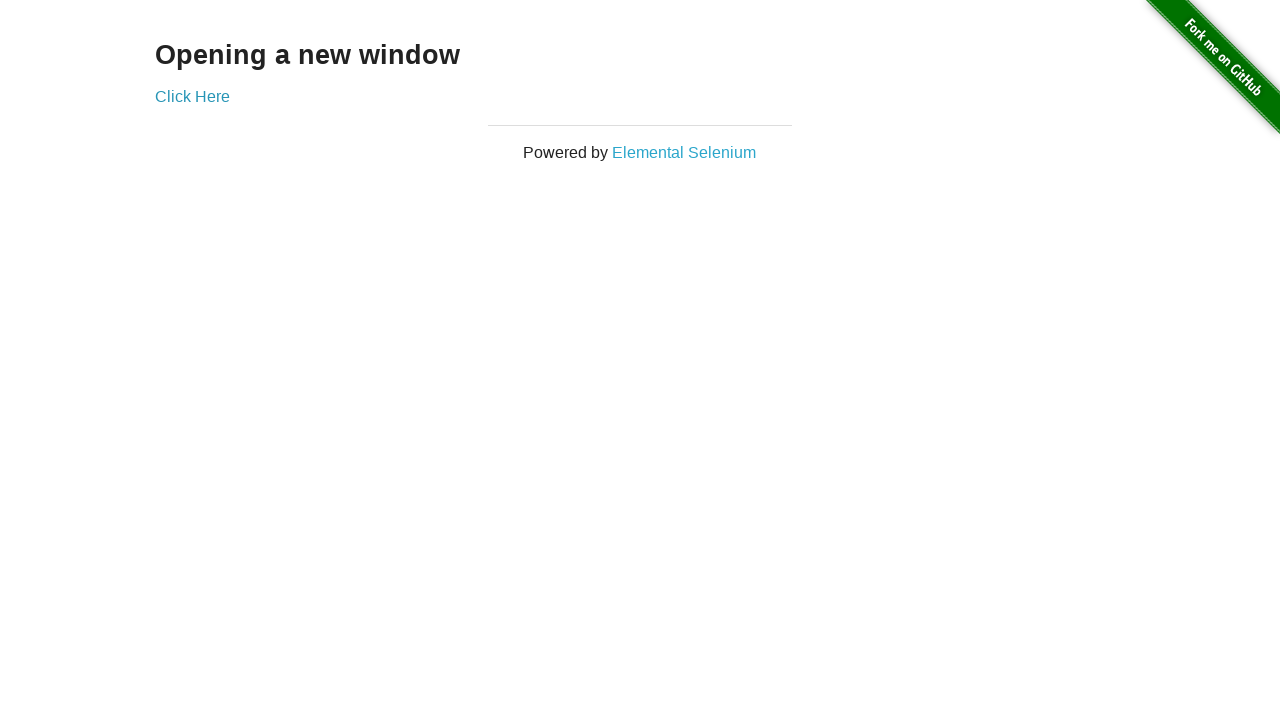

Captured new window/page object
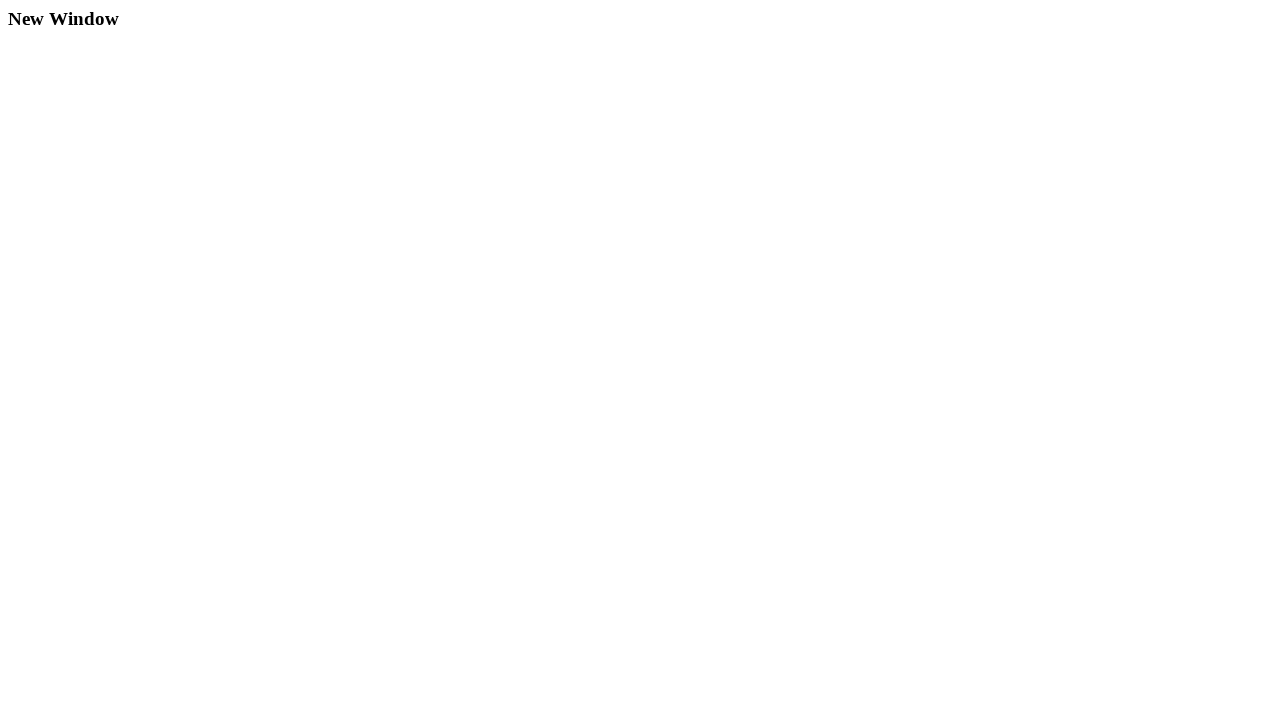

New page loaded successfully
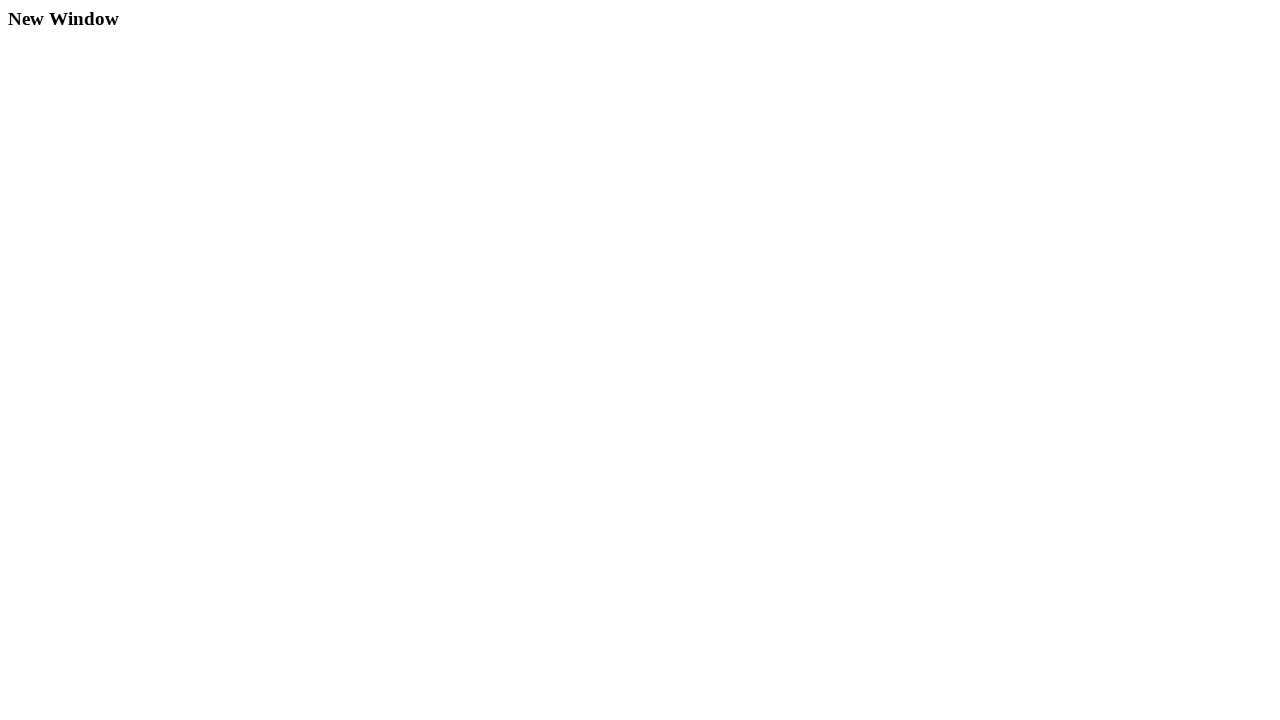

Retrieved new window title: 'New Window'
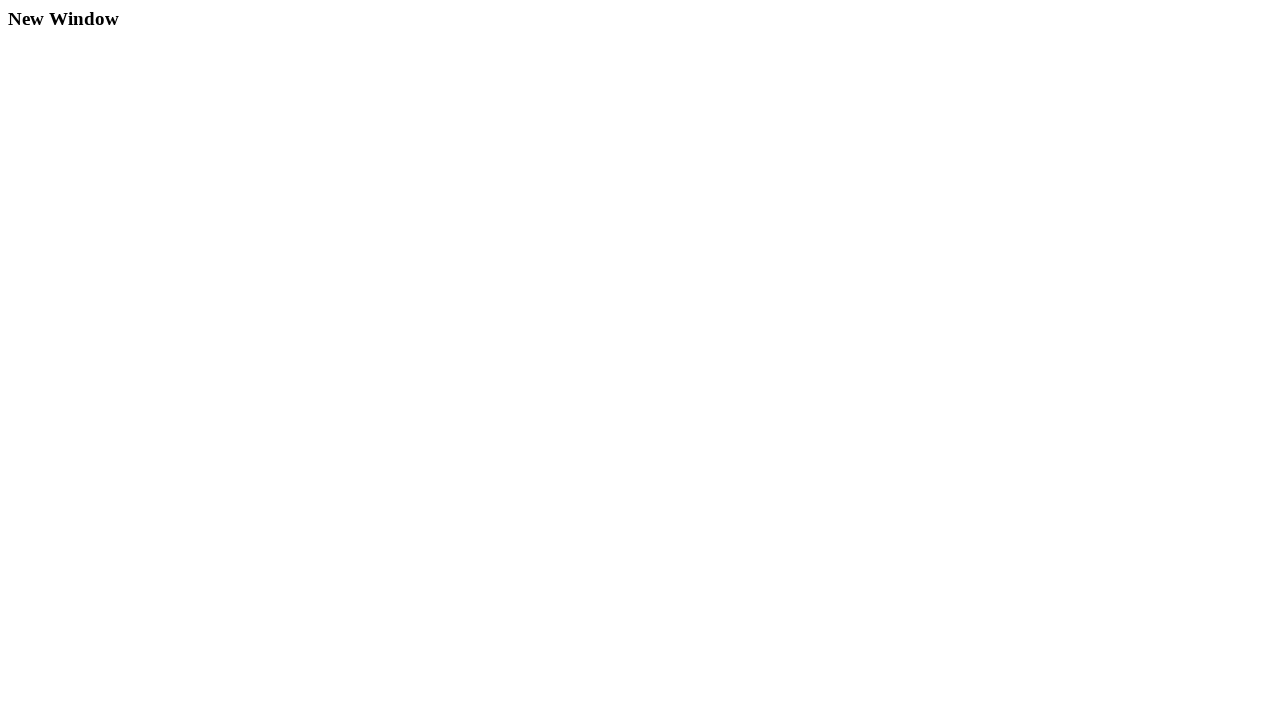

Closed new window
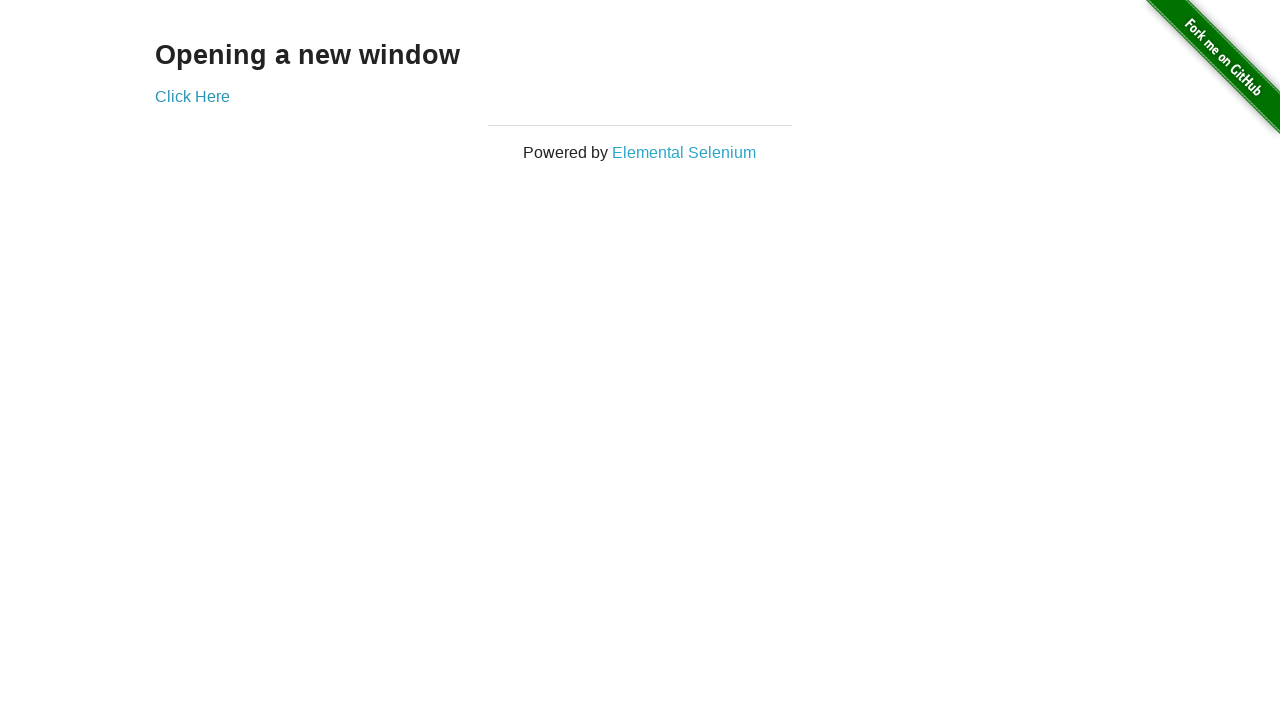

Verified original page is still available with 'Click Here' link present
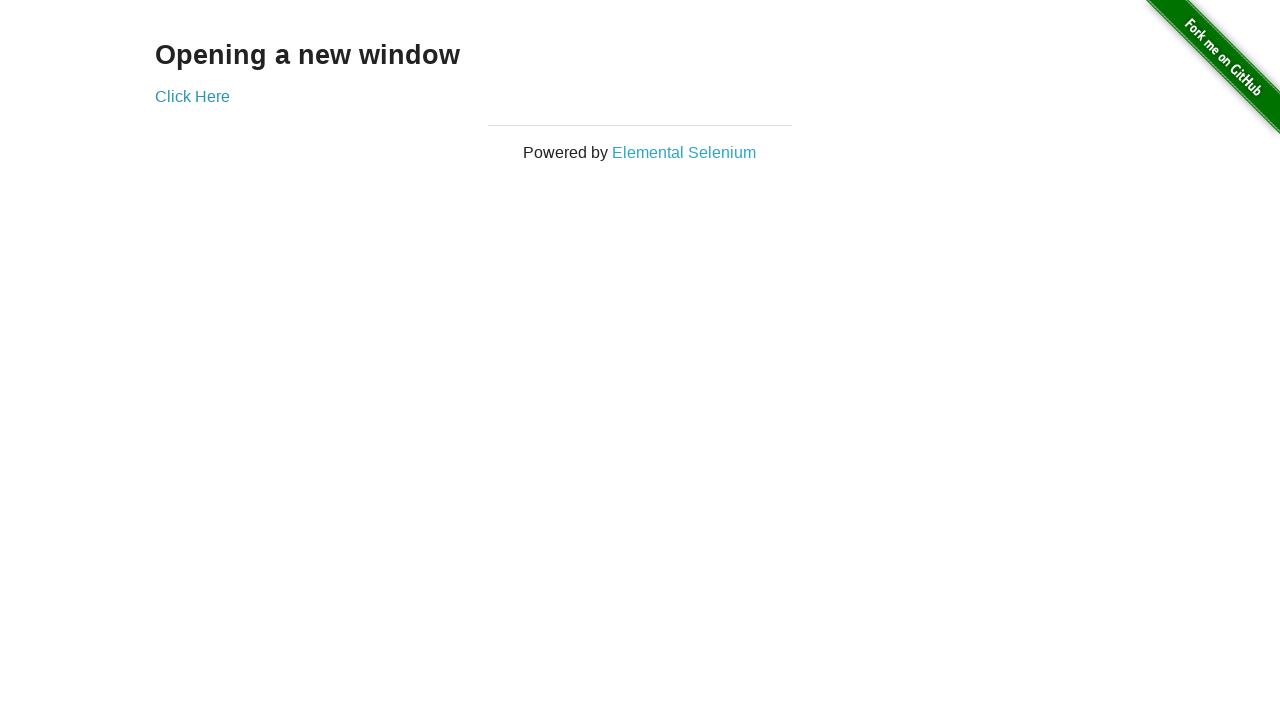

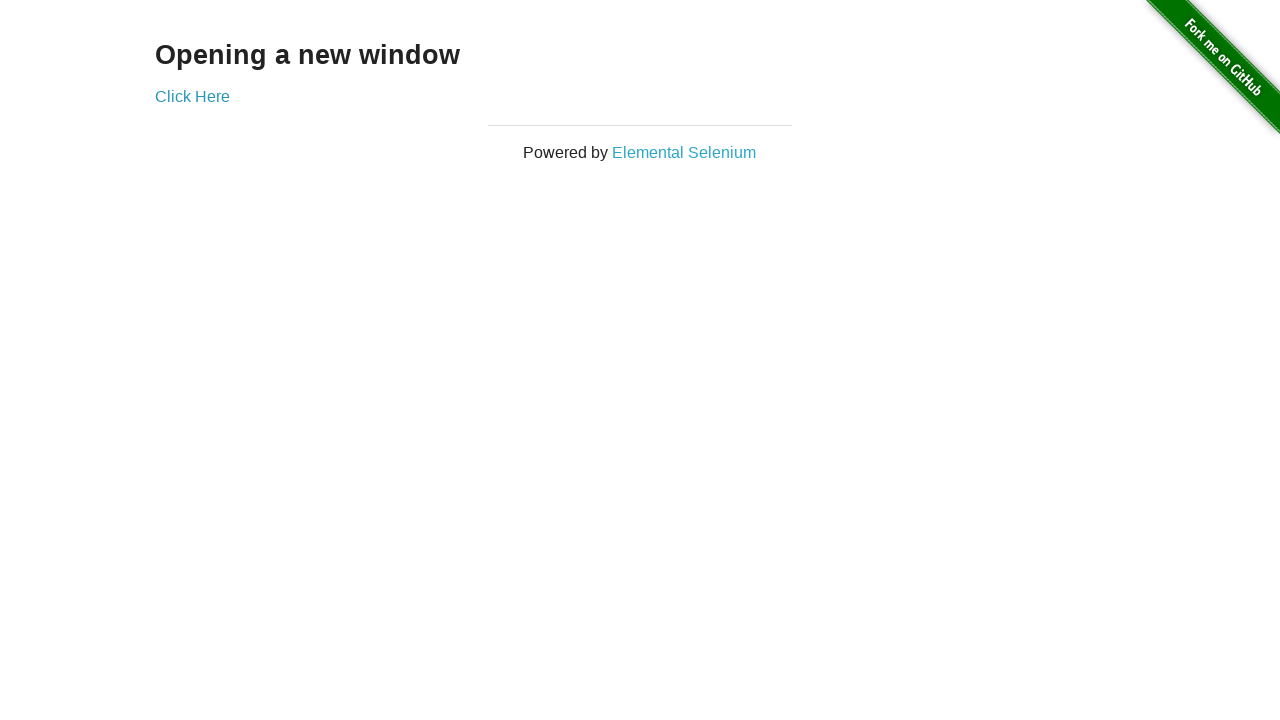